Tests handling a simple JavaScript alert by clicking a button that triggers an alert and then accepting it

Starting URL: https://demoqa.com/alerts

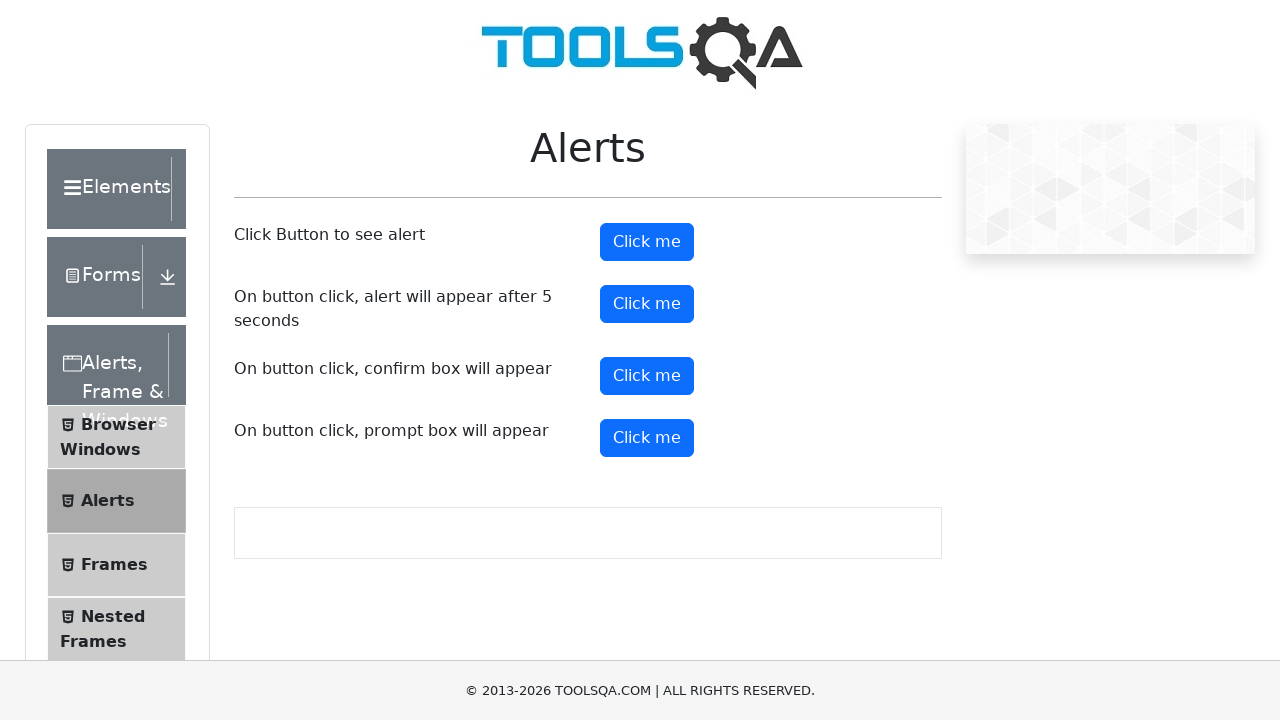

Set up dialog handler to automatically accept alerts
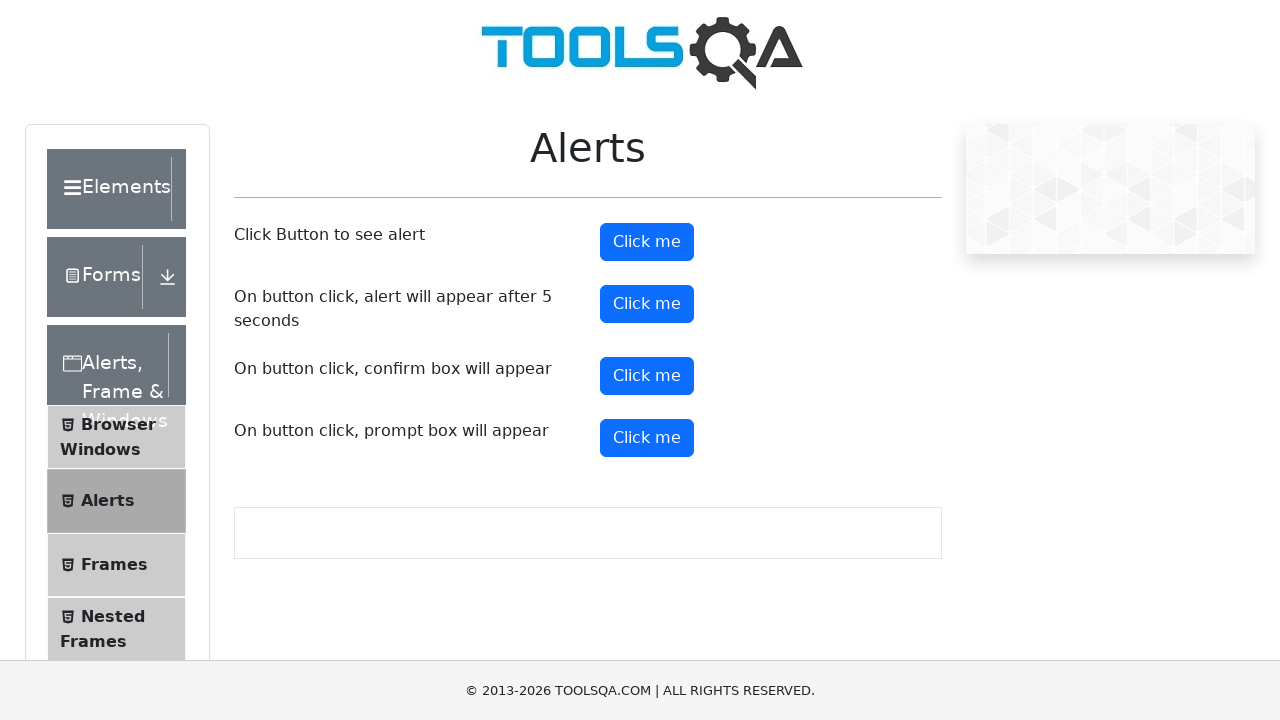

Clicked button to trigger simple alert at (647, 242) on #alertButton
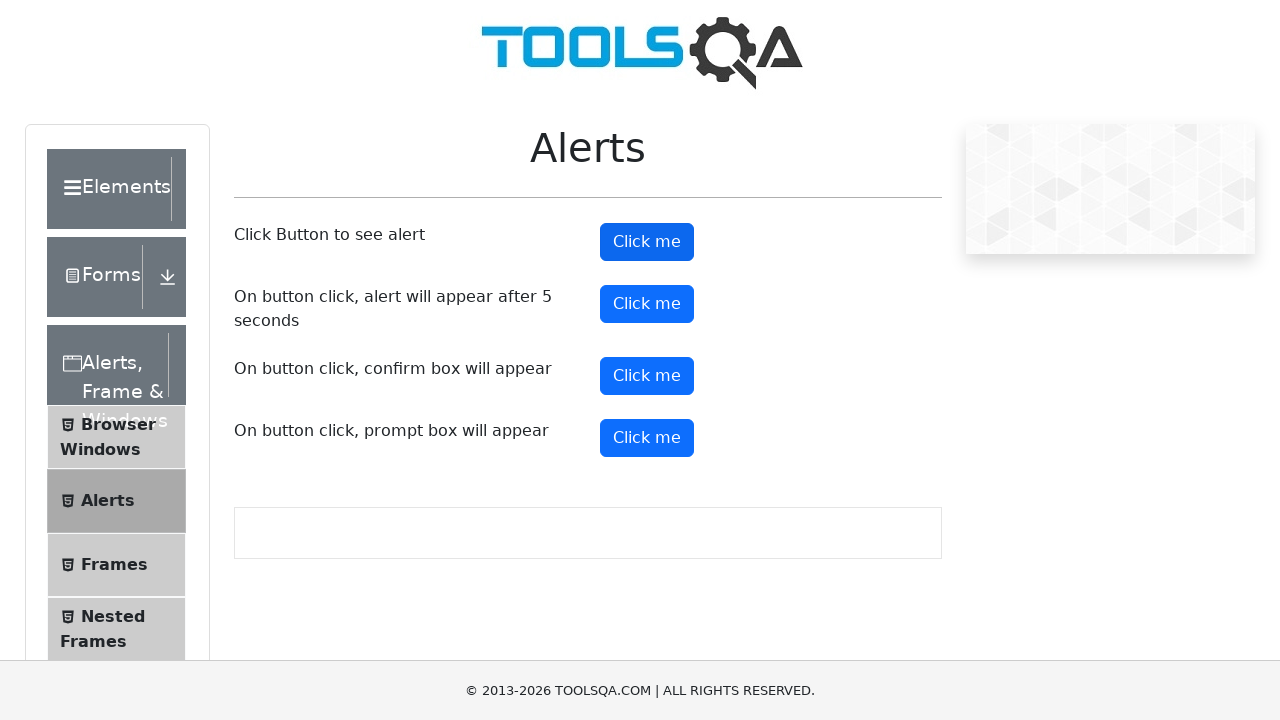

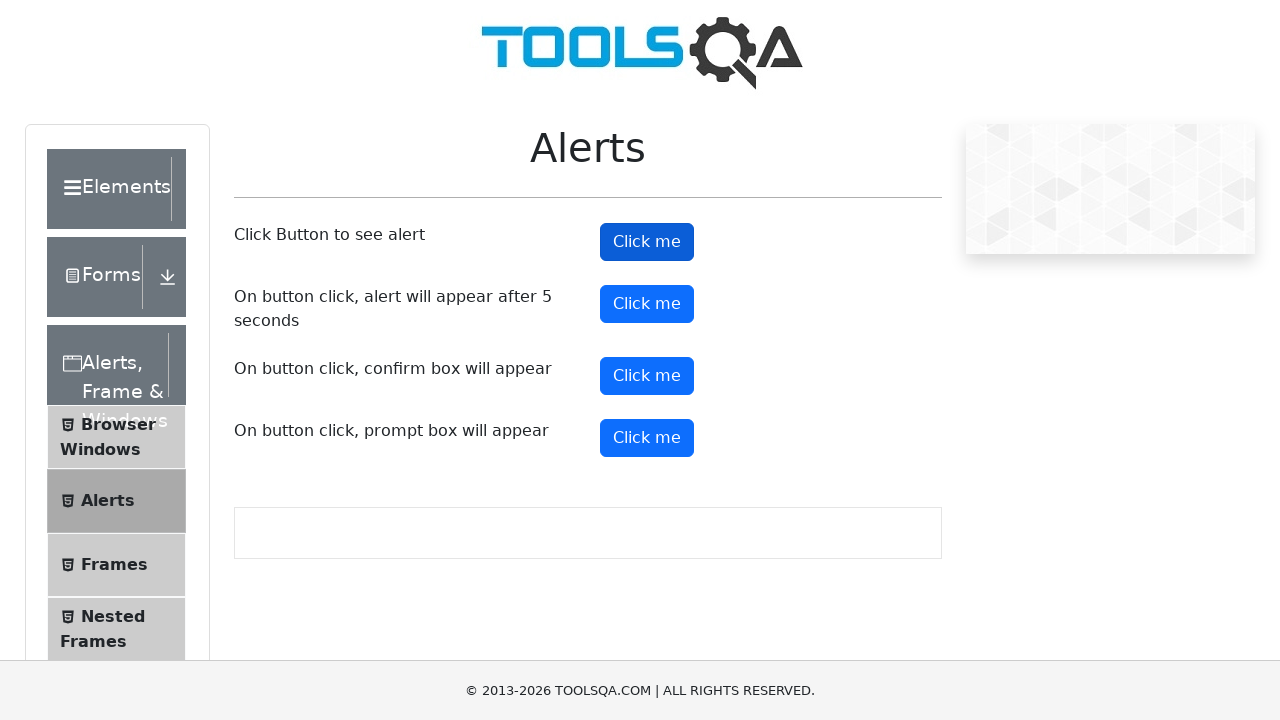